Tests window handling by navigating to Google signup page, clicking Help and Privacy links that open new windows, switching between windows to find the Help page, and then clicking the Community button.

Starting URL: https://accounts.google.com/signup

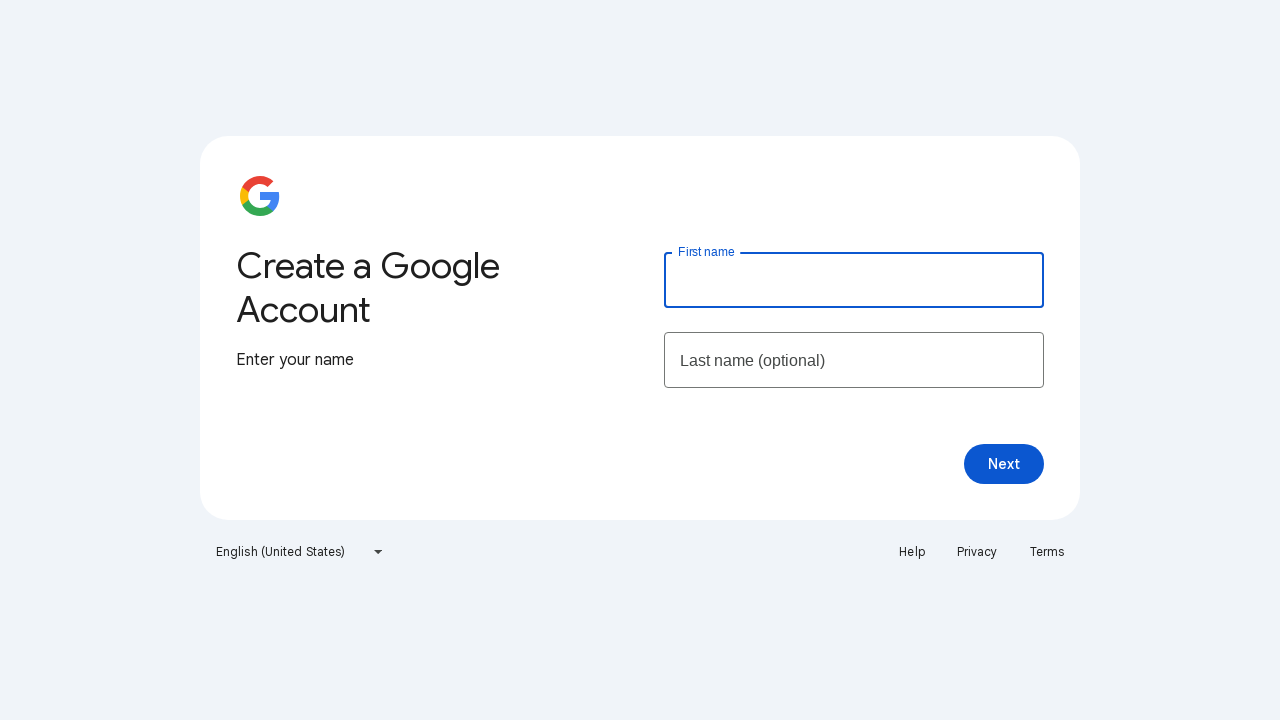

Clicked Help link which opened a new window at (912, 552) on xpath=//a[text()='Help']
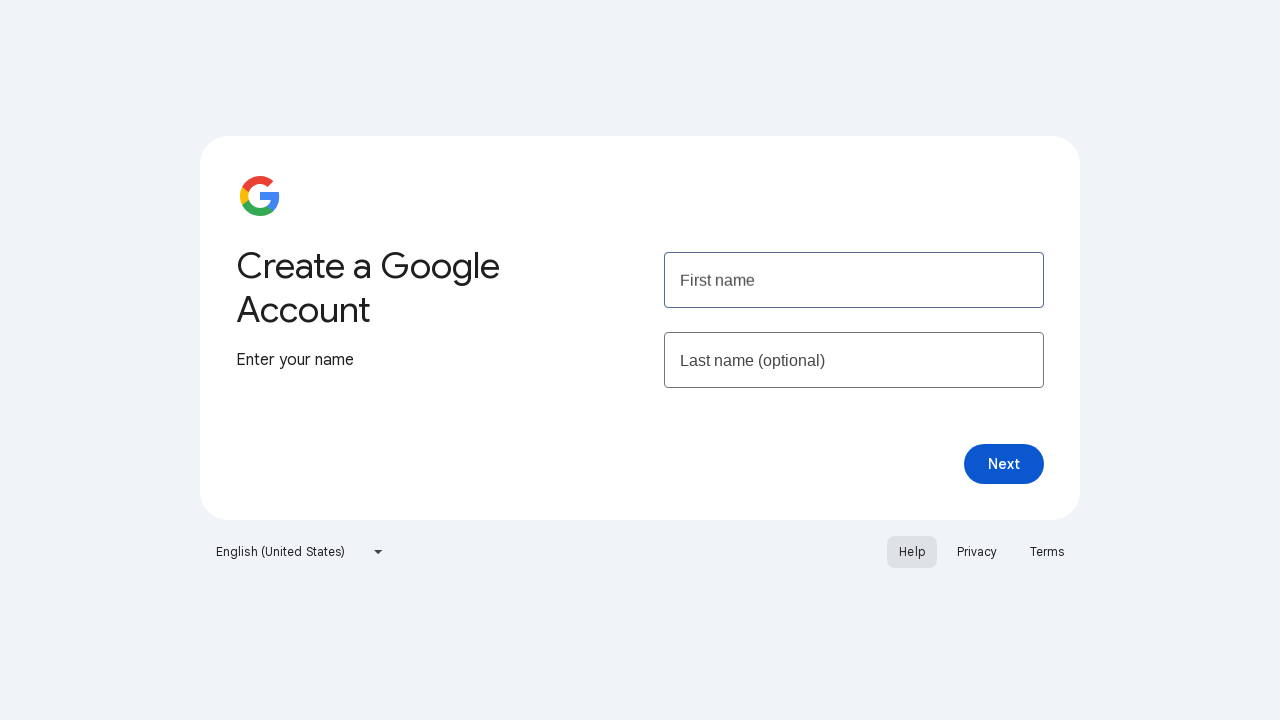

Clicked Privacy link which opened a new window at (977, 552) on xpath=//a[text()='Privacy']
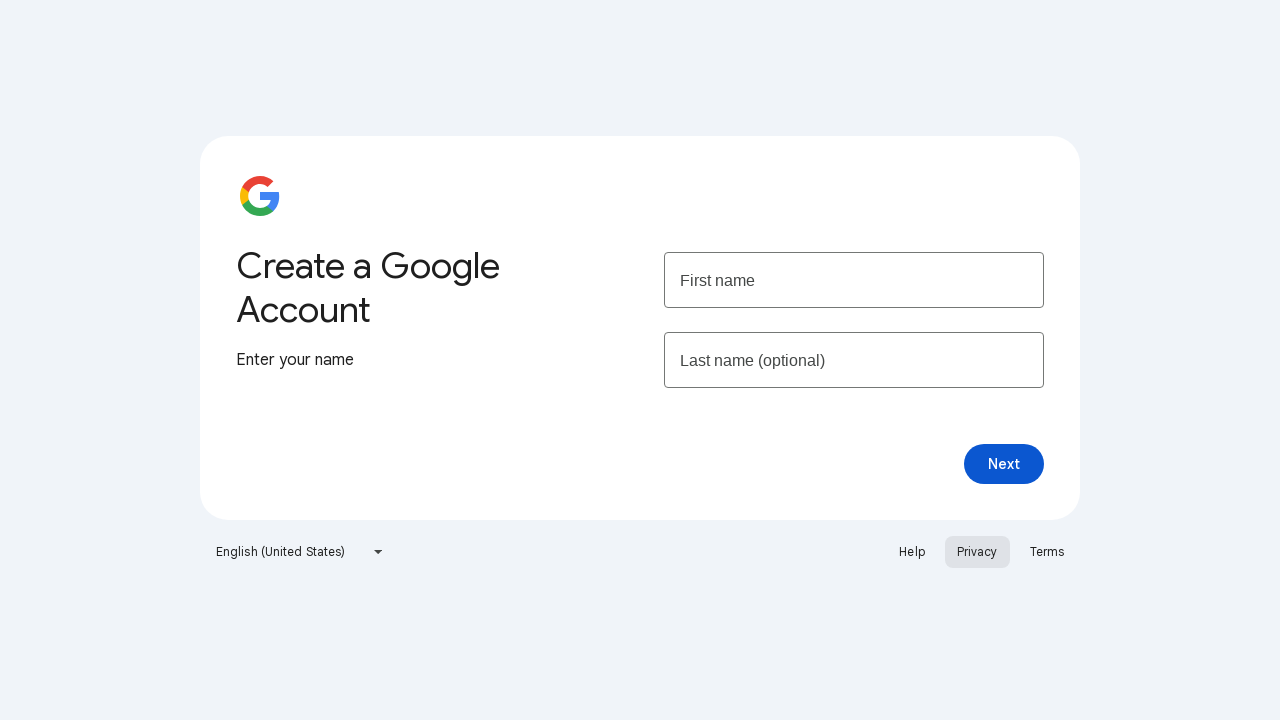

Retrieved all open pages/windows from context
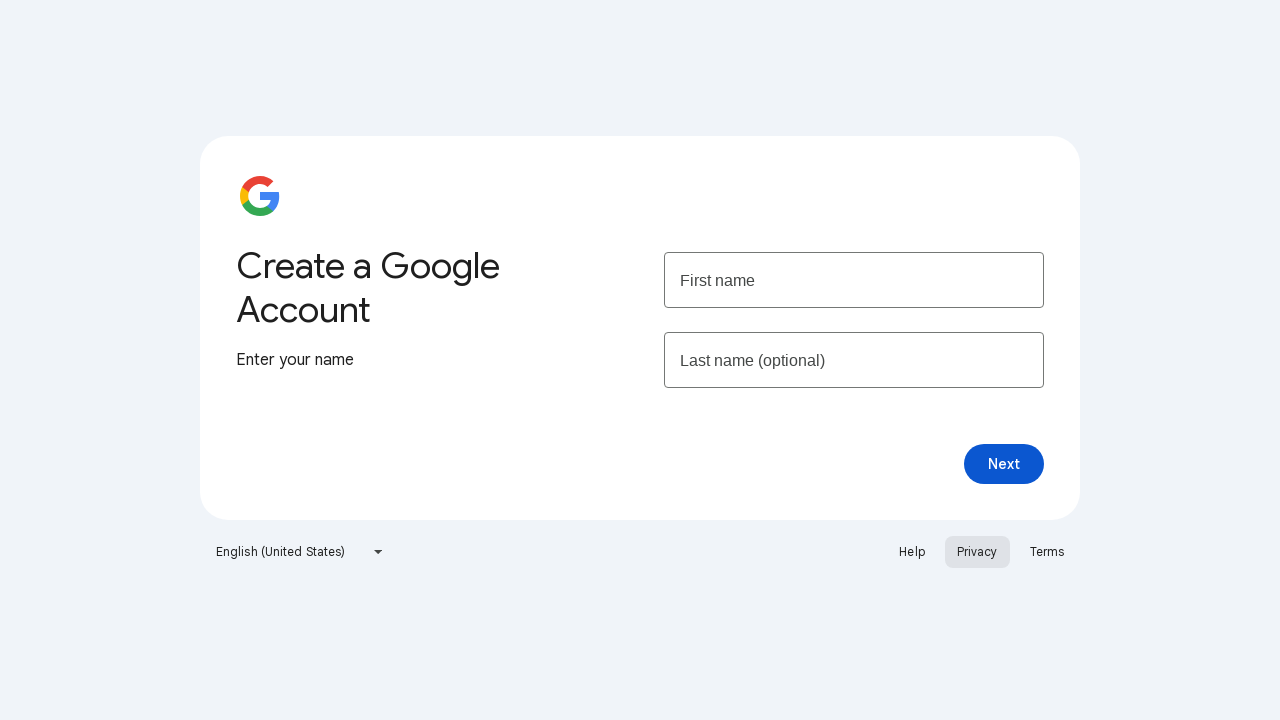

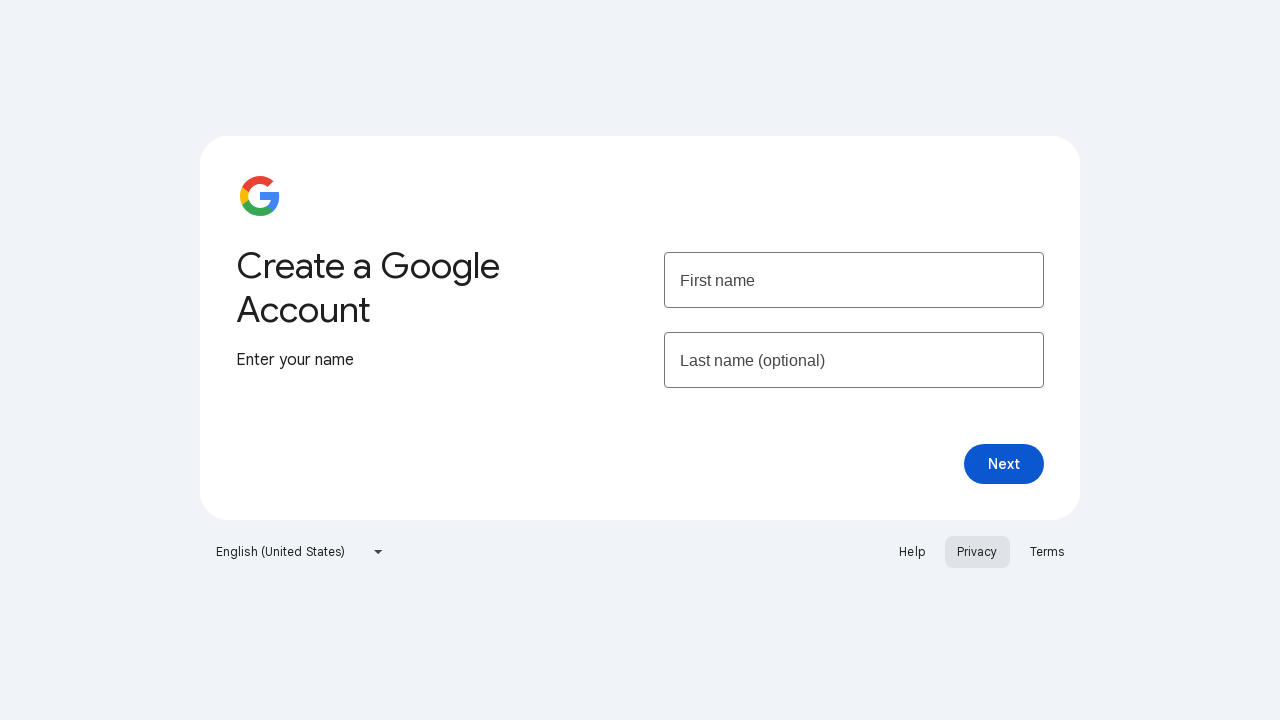